Tests a web form by filling various input types including text fields, password, textarea, dropdown, datalist, checkbox, radio button, and date picker, then submits the form.

Starting URL: https://www.selenium.dev/selenium/web/web-form.html

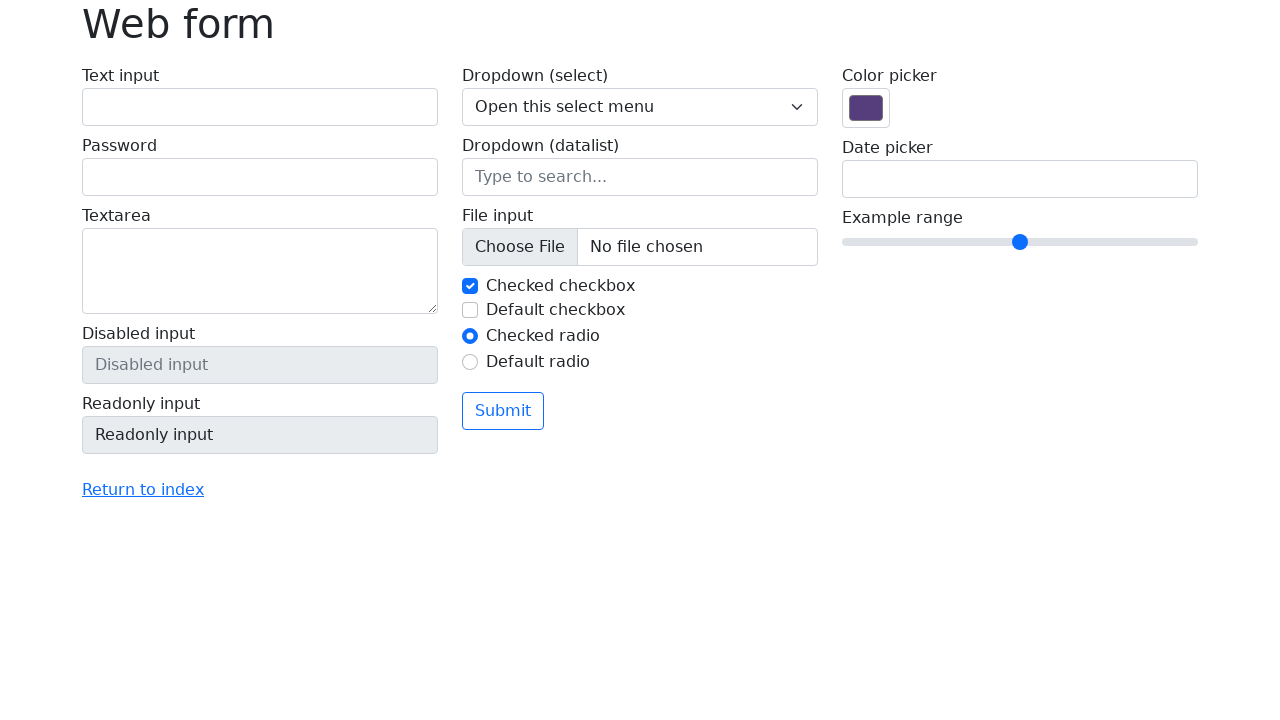

Filled text input field with 'automation testing' on #my-text-id
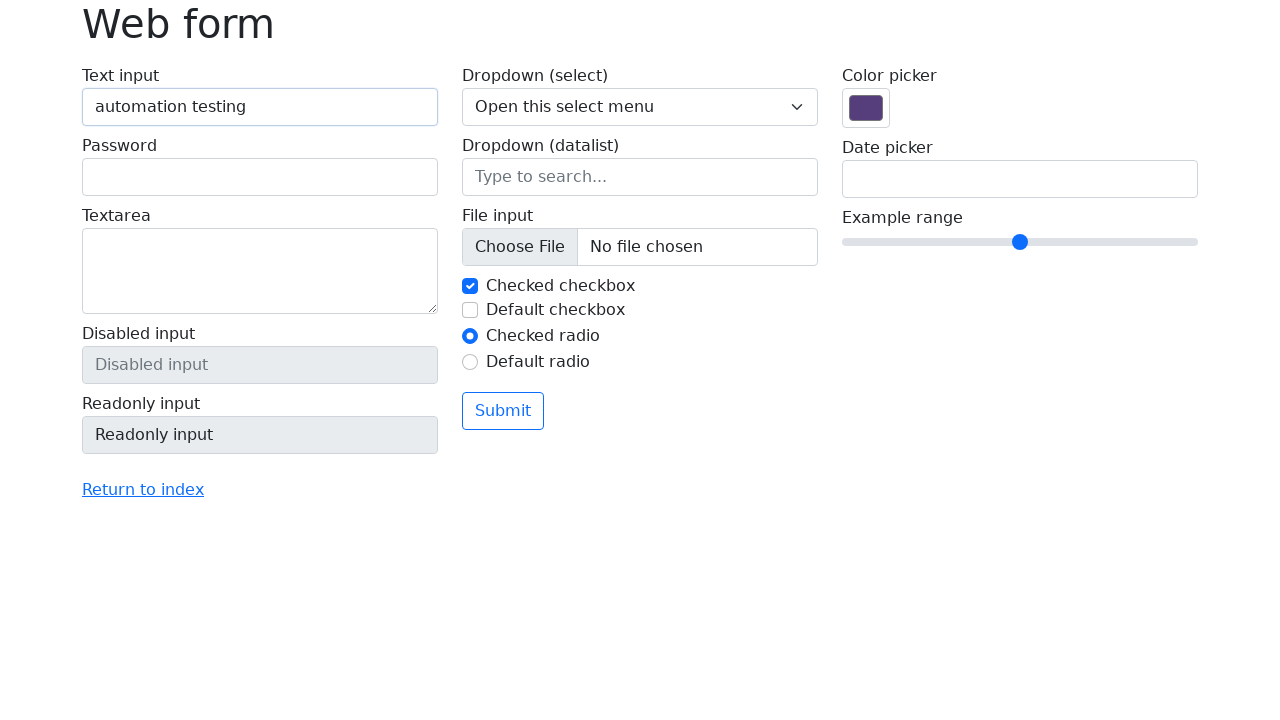

Filled password field with secure password on input[name='my-password']
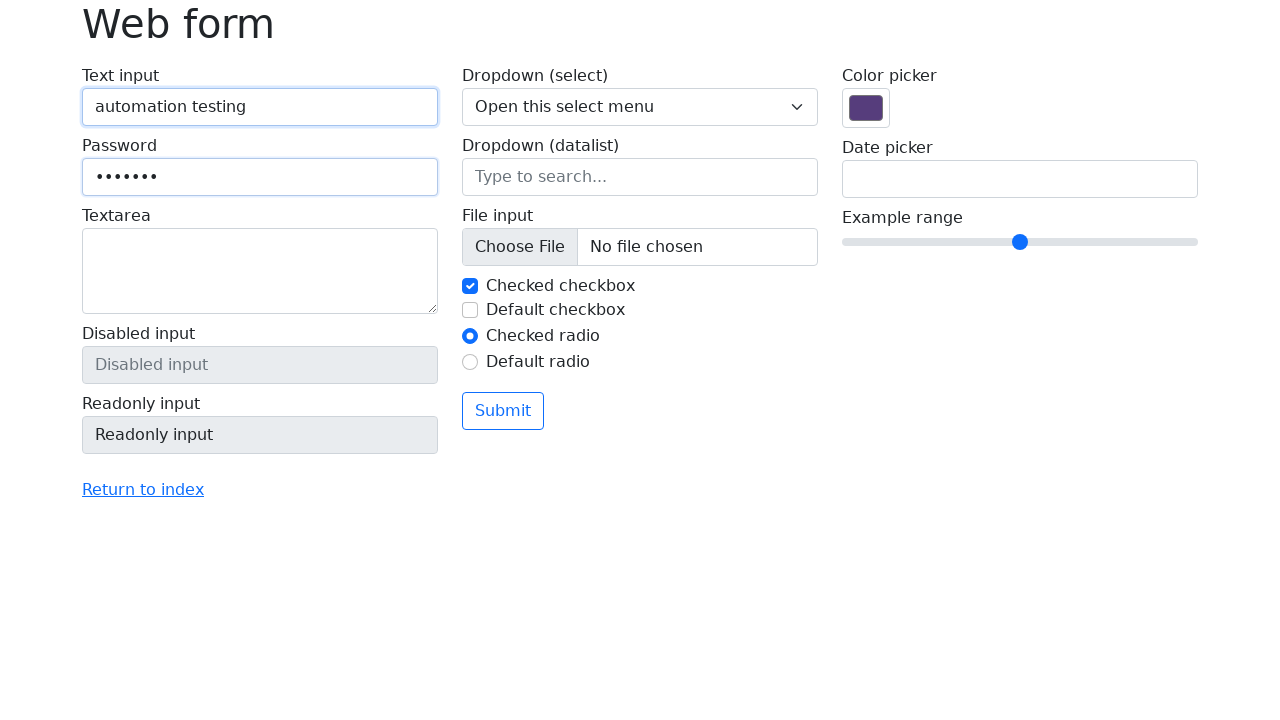

Filled textarea with 'Automation testing with selenium in python' on textarea[name='my-textarea']
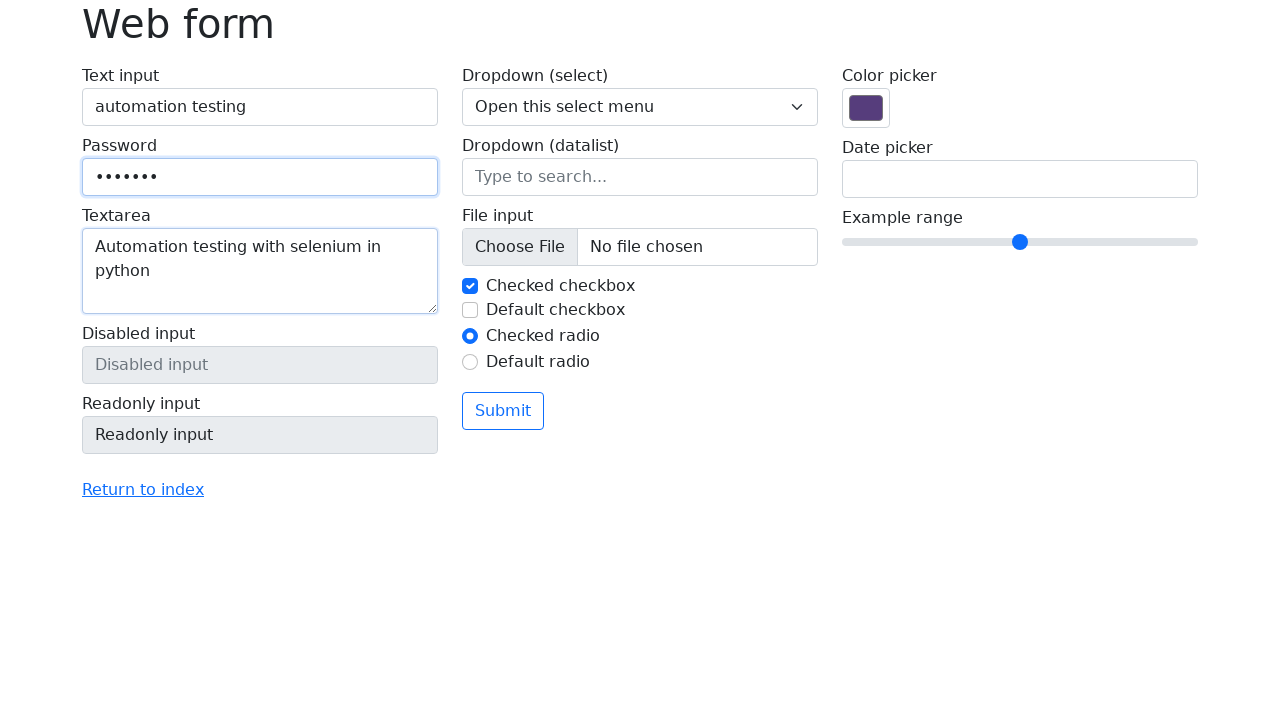

Selected 'Two' from dropdown menu on select[name='my-select']
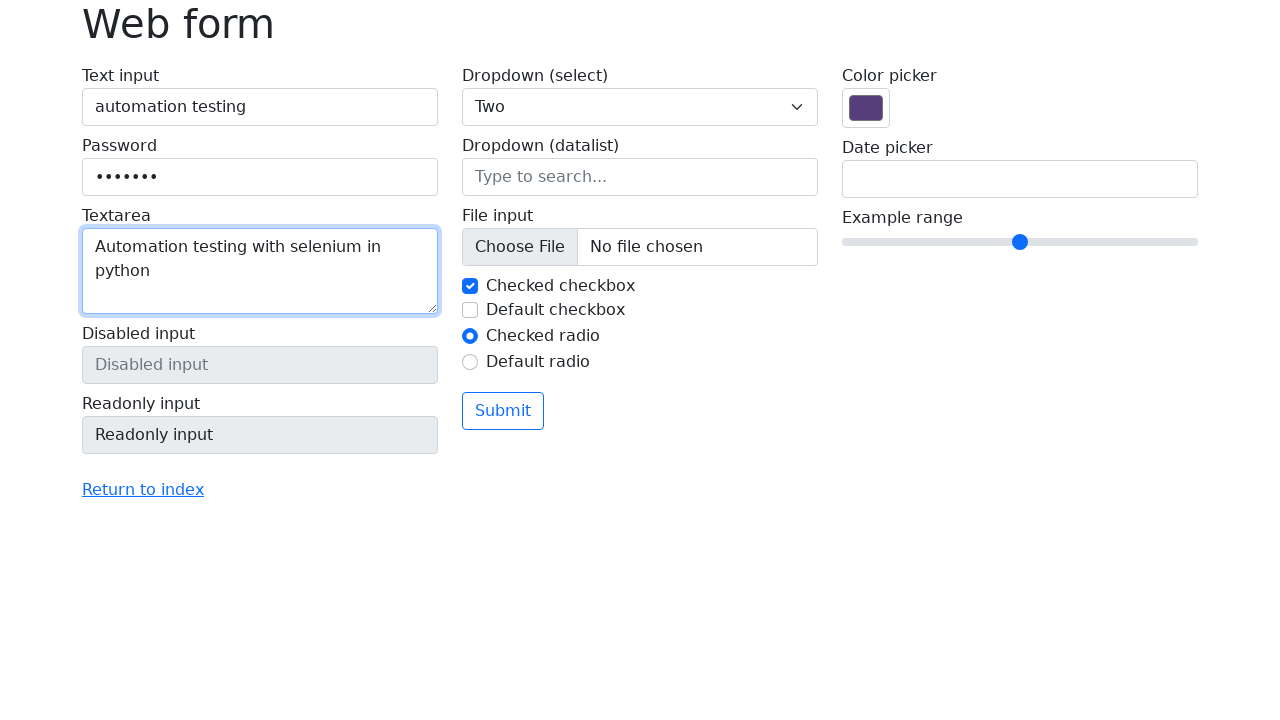

Filled datalist input with 'New York' on input[name='my-datalist']
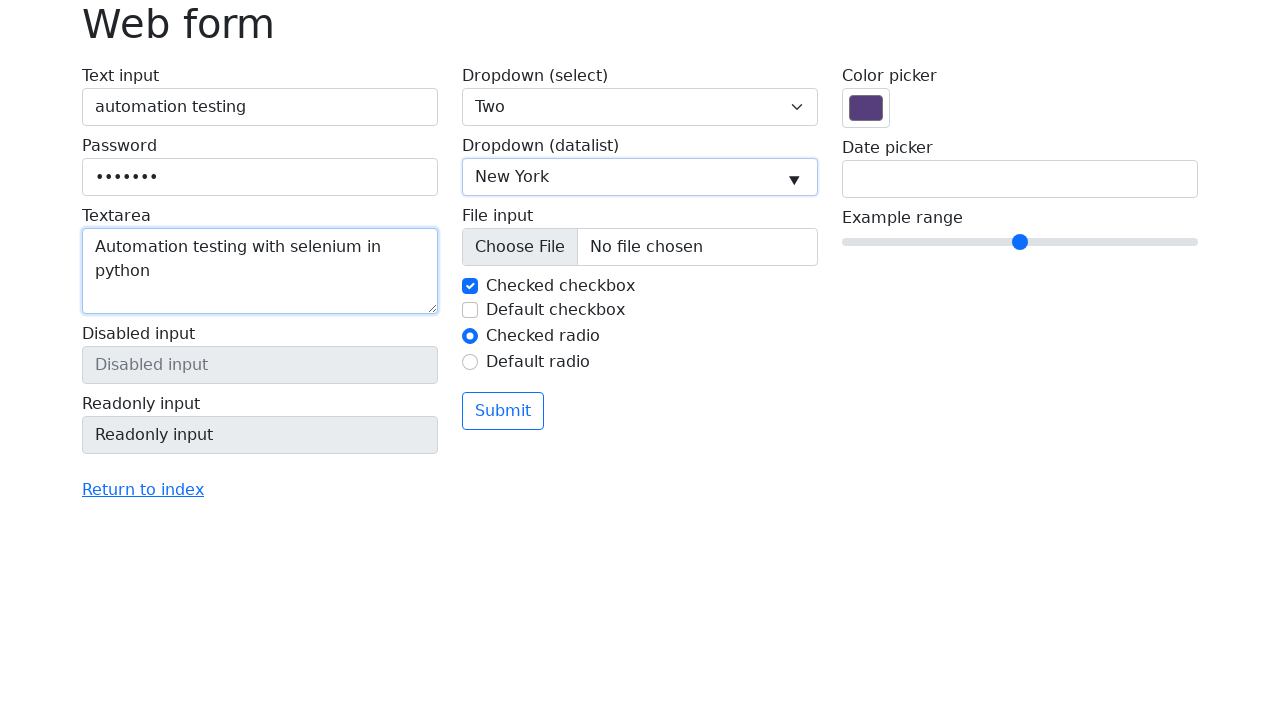

Clicked second checkbox at (470, 310) on #my-check-2
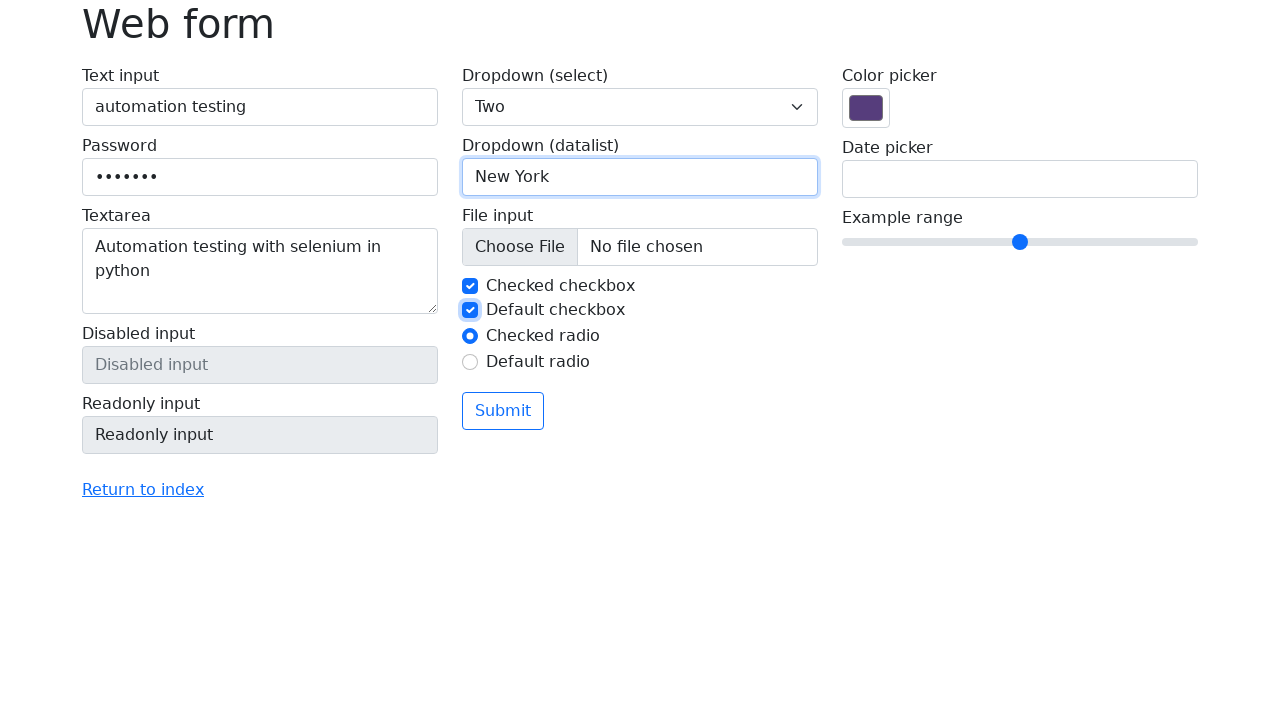

Clicked second radio button at (470, 362) on #my-radio-2
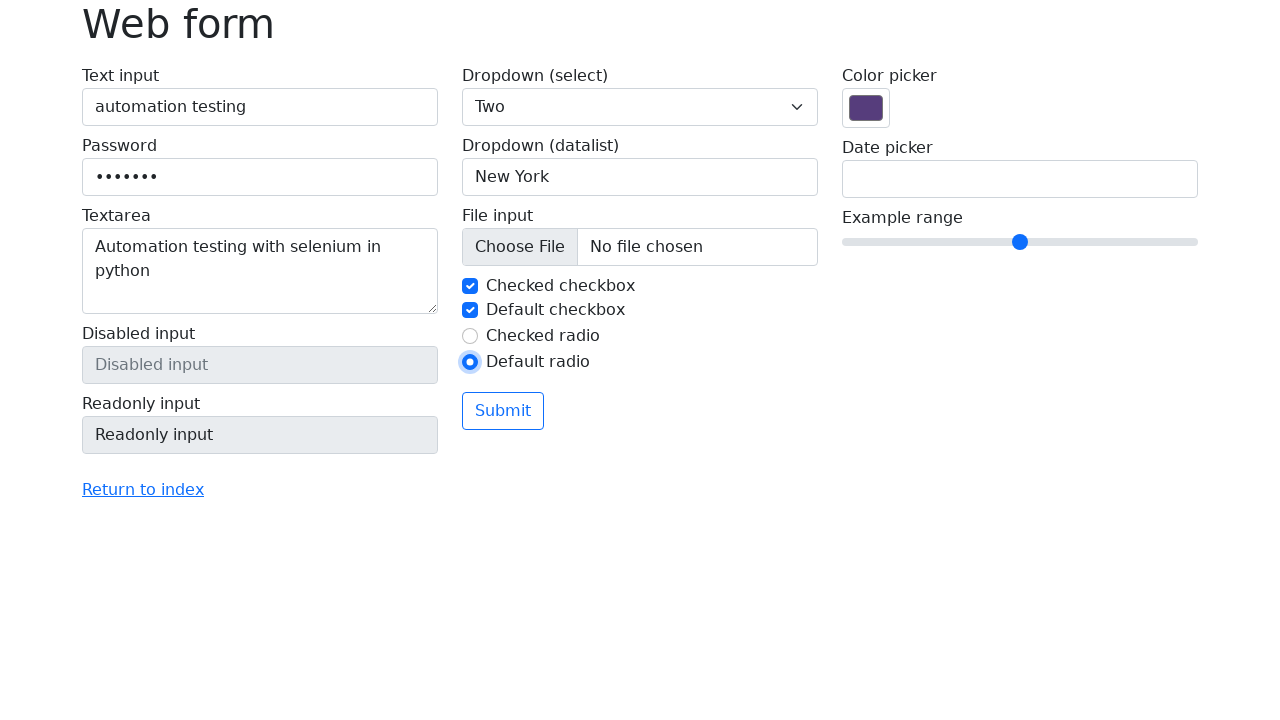

Opened date picker at (1020, 179) on input[name='my-date']
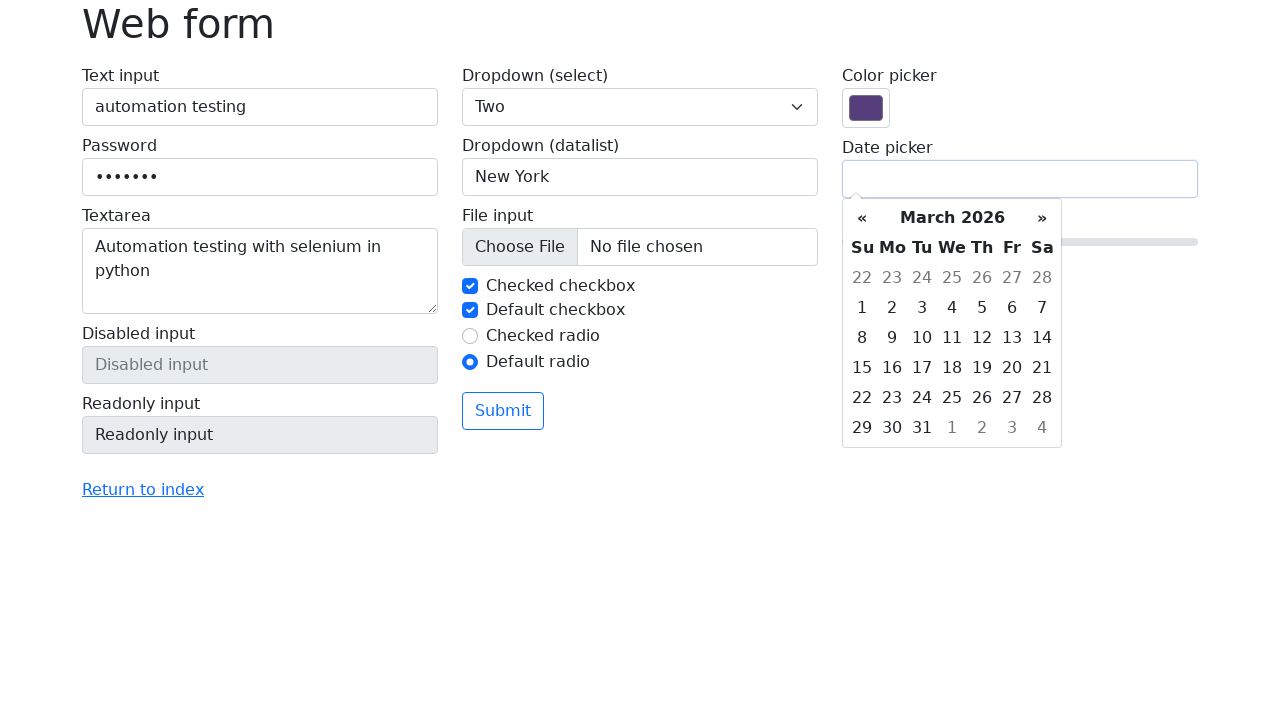

Clicked month/year switch in date picker at (952, 218) on .datepicker-switch
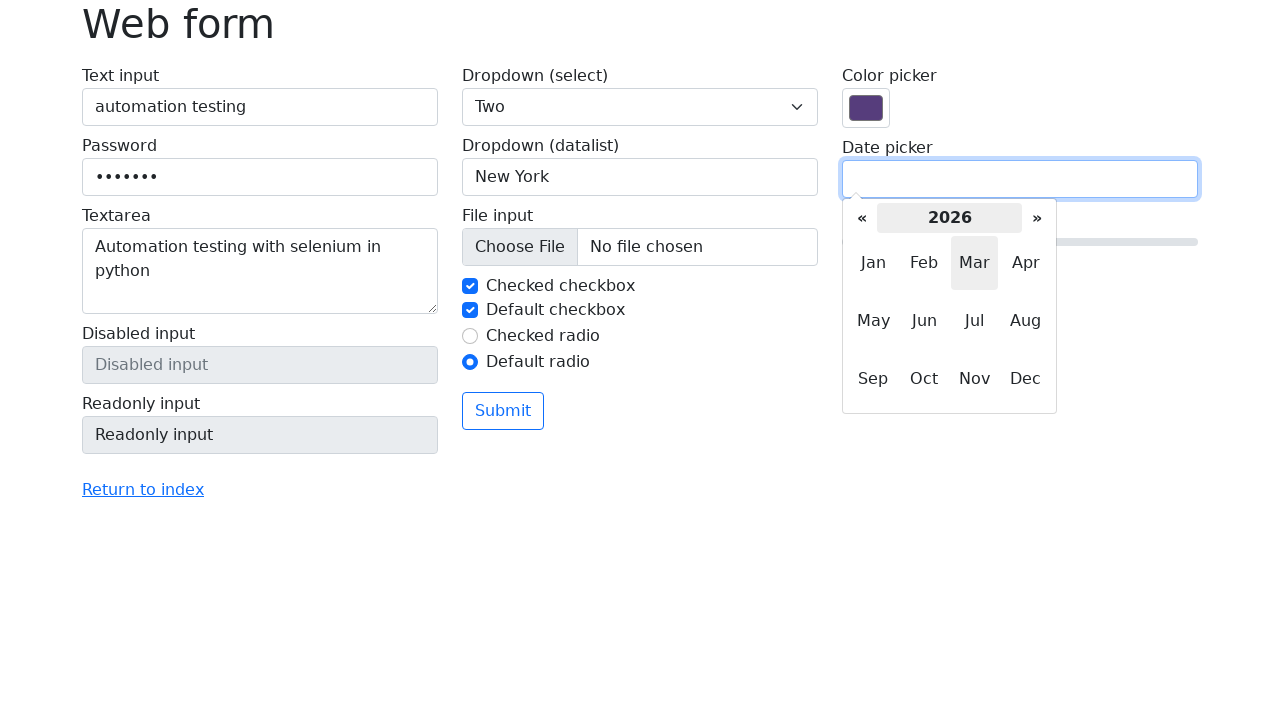

Selected January from date picker at (873, 263) on xpath=//span[text()='Jan']
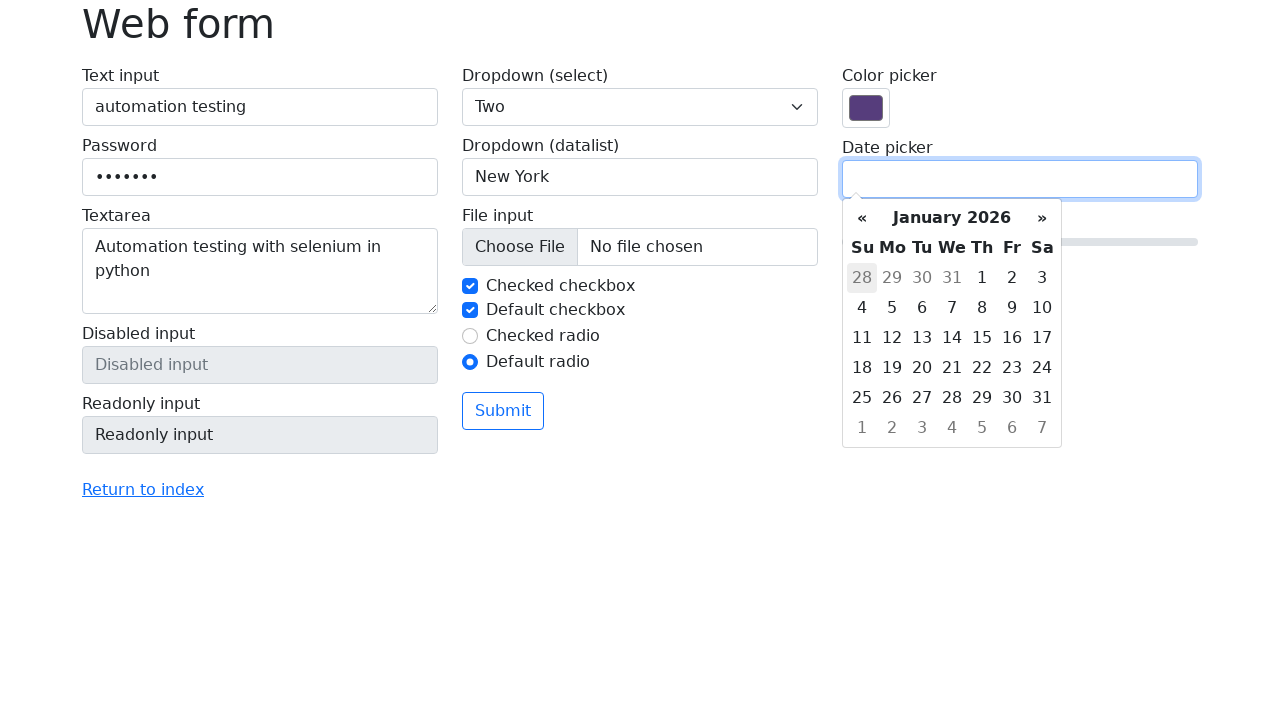

Selected day 17 from date picker at (1042, 338) on xpath=//td[text()='17']
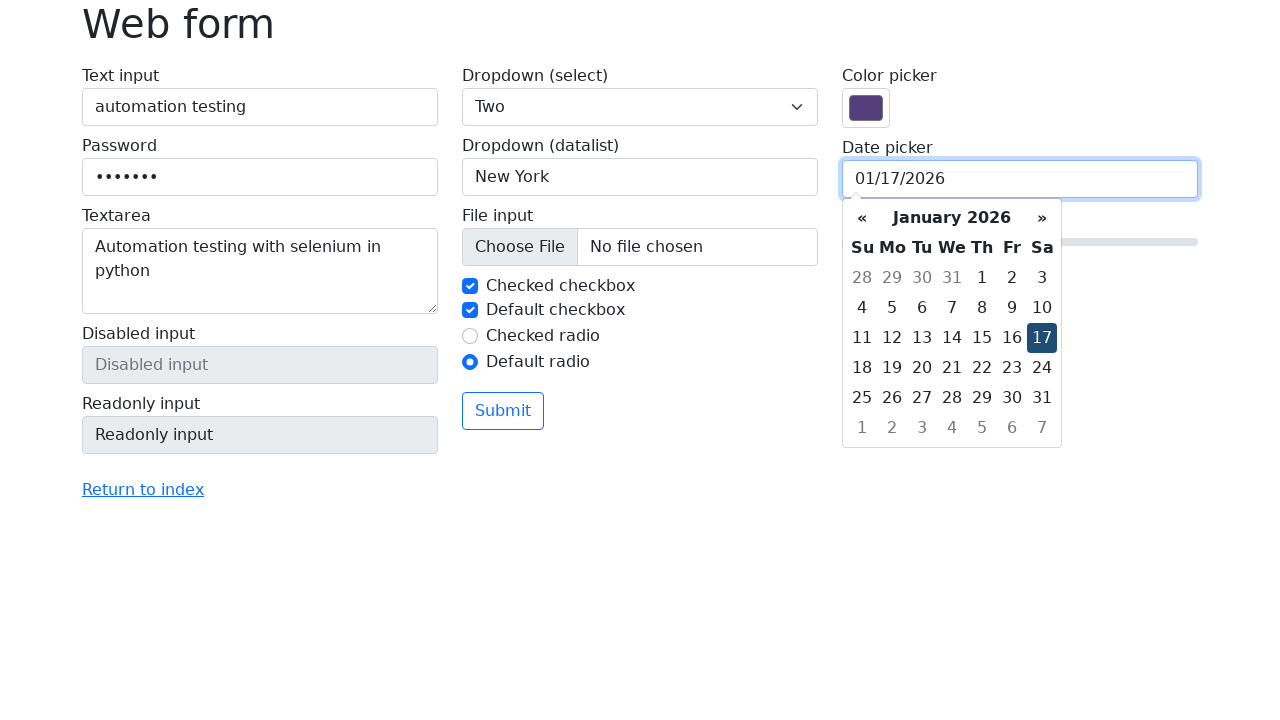

Clicked submit button to submit the form at (503, 411) on button[type='submit']
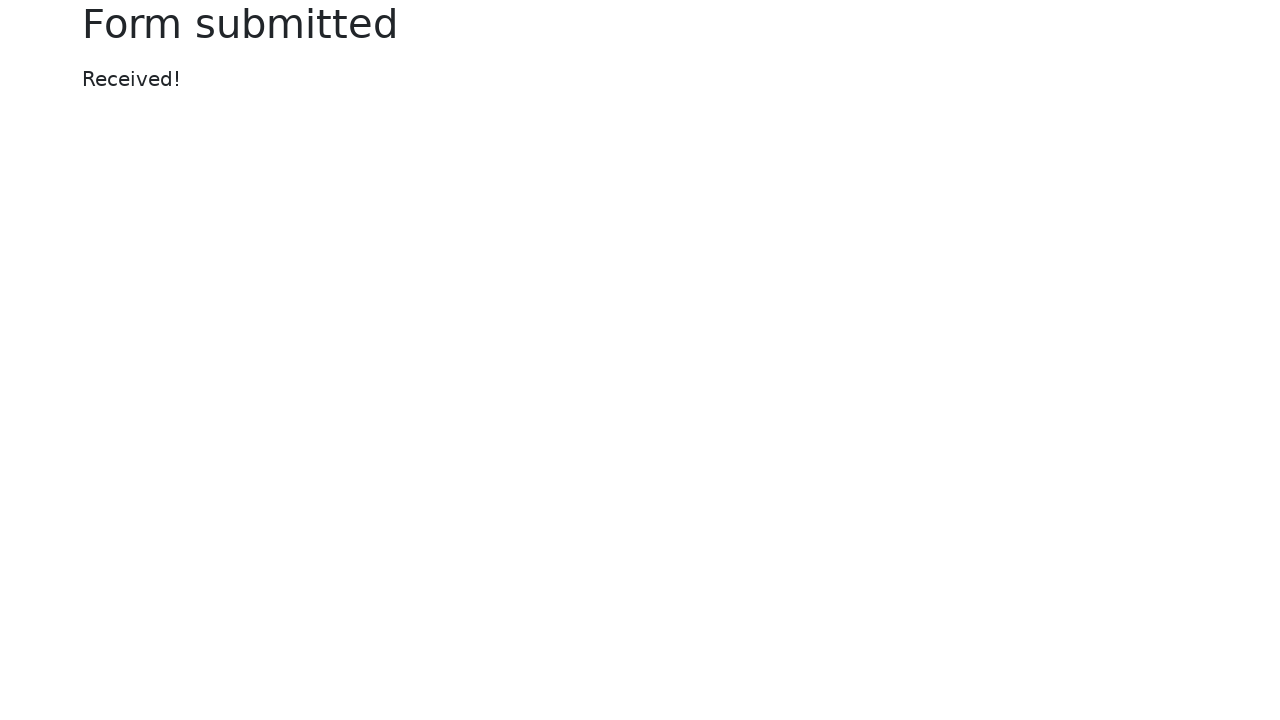

Form submission completed and page reached networkidle state
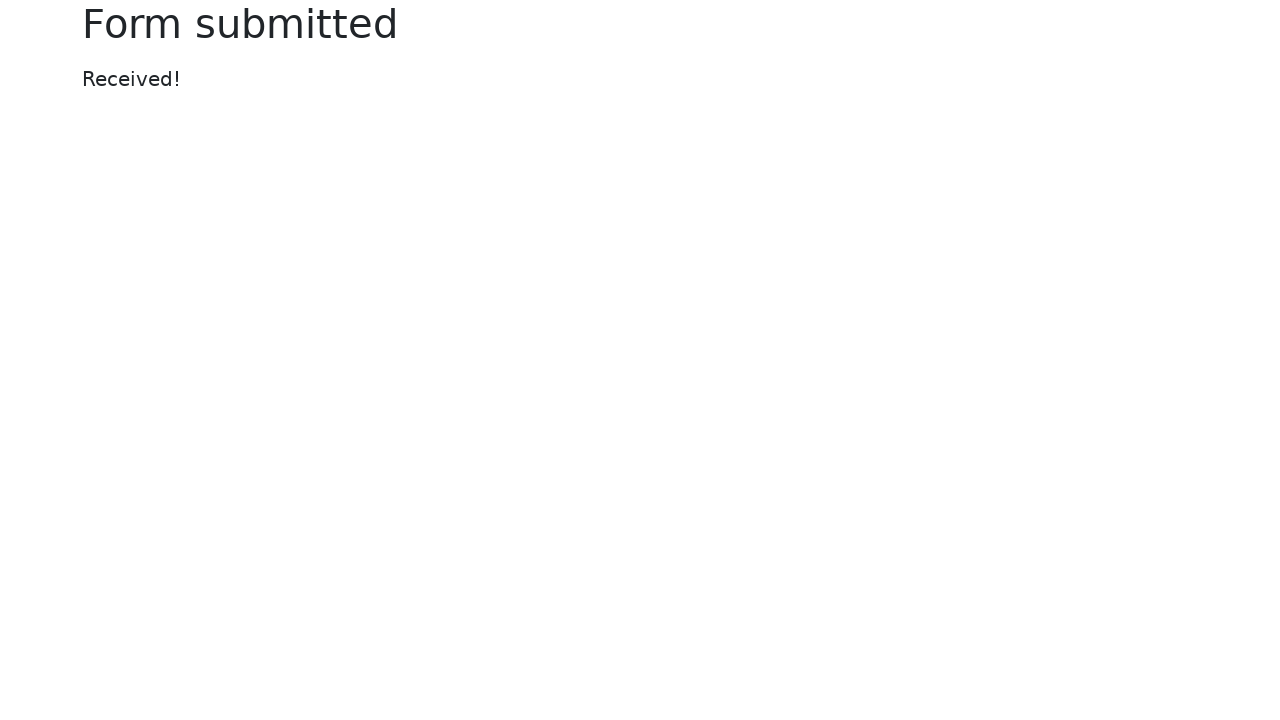

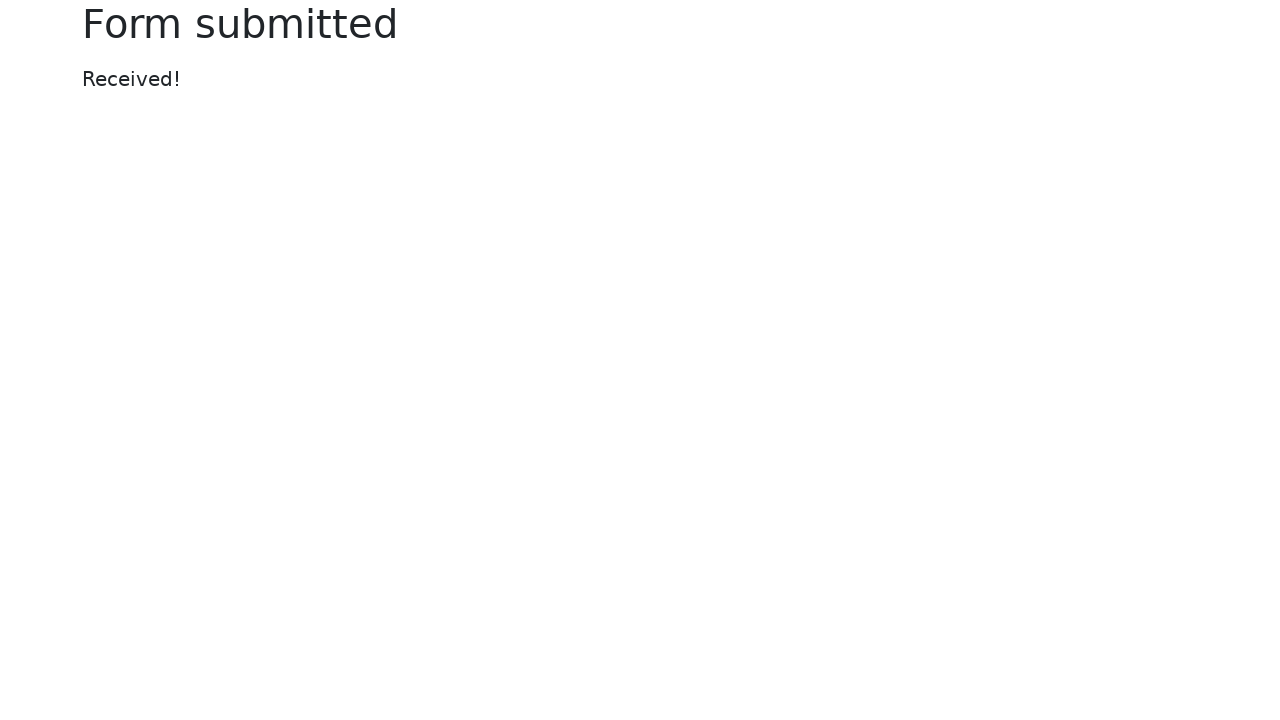